Verifies text content and attributes on the NextBaseCRM login page, including the "Remember me" checkbox label text, "Forgot your password?" link text, and the href attribute of the forgot password link.

Starting URL: https://login1.nextbasecrm.com/

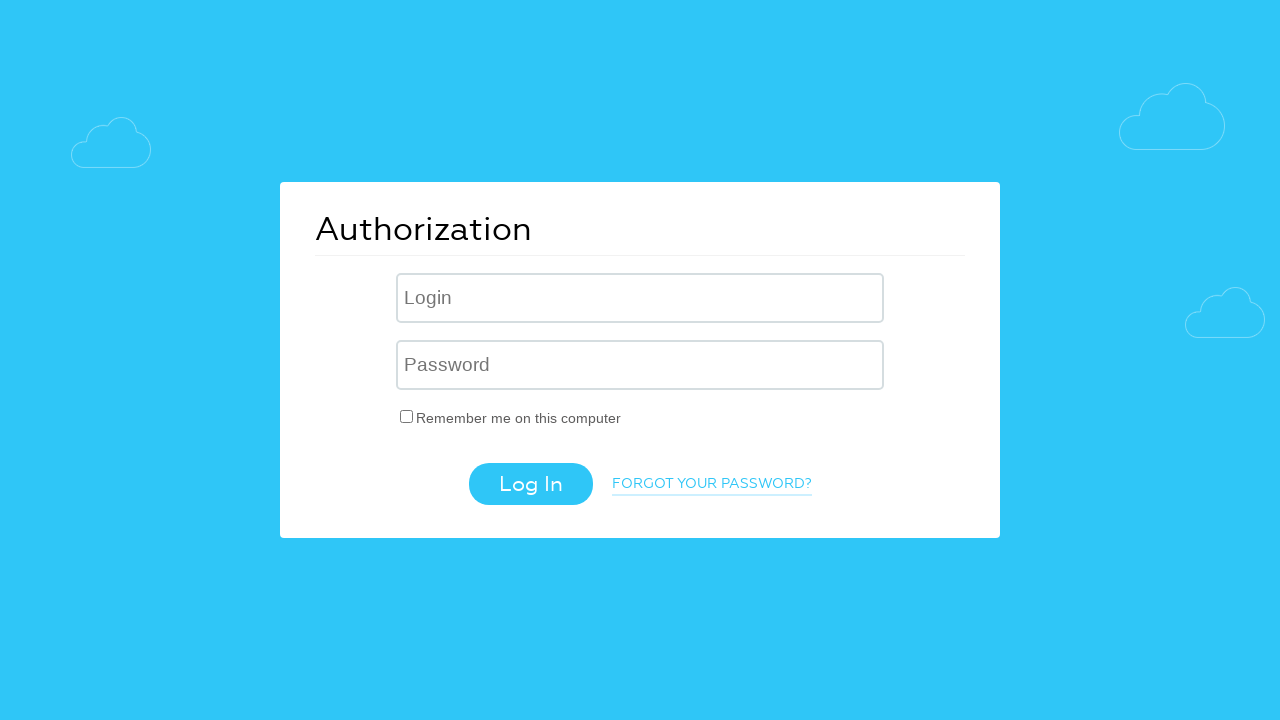

Login page loaded and 'Remember me' checkbox label element is visible
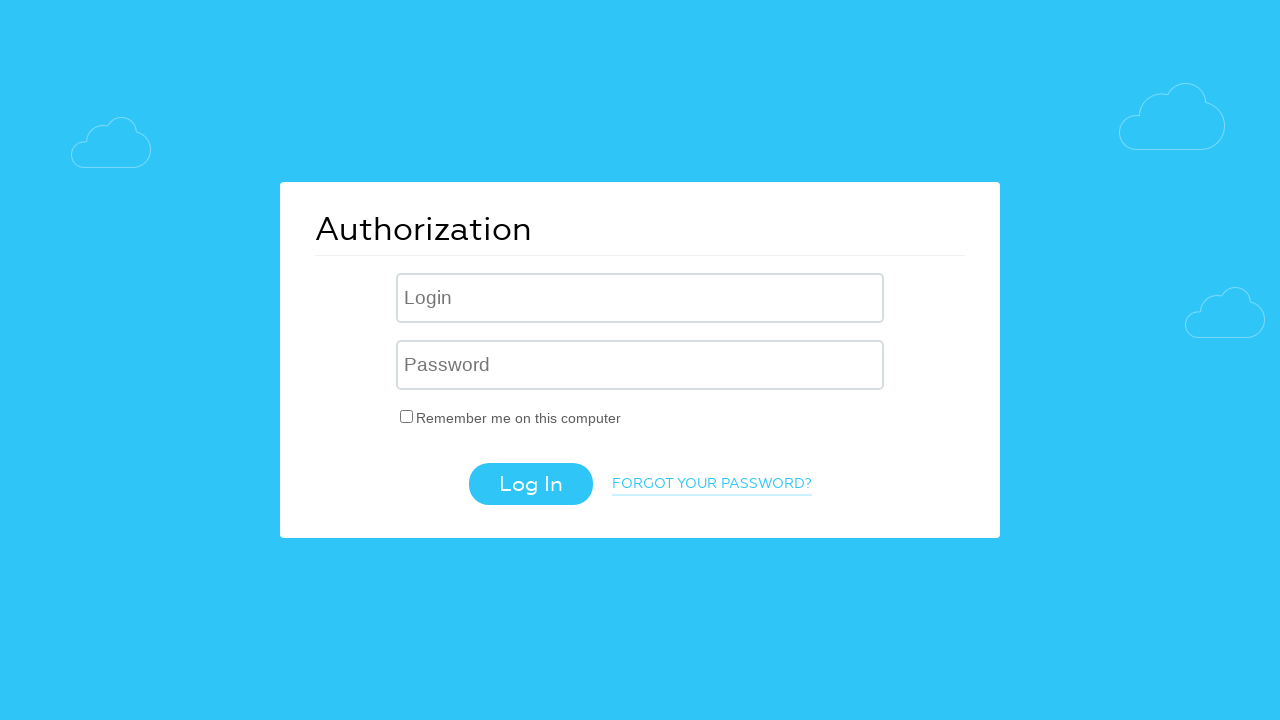

Located 'Remember me on this computer' label element
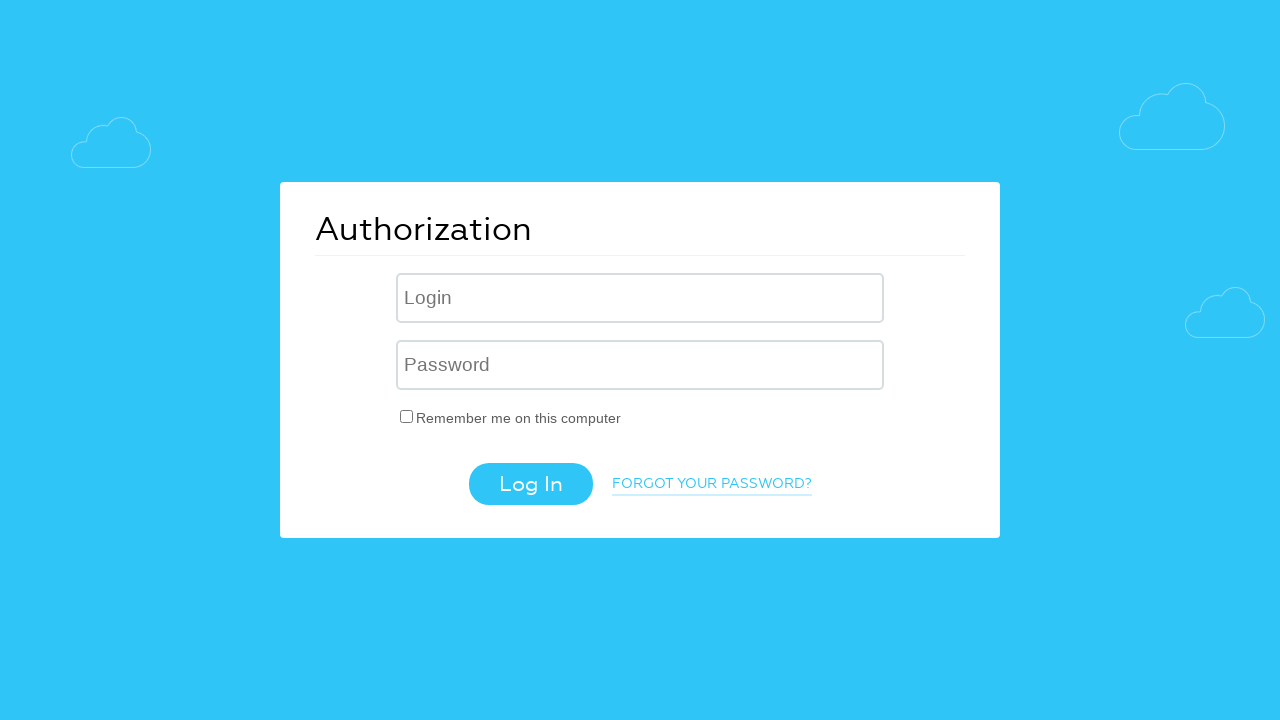

Verified 'Remember me on this computer' label text is correct
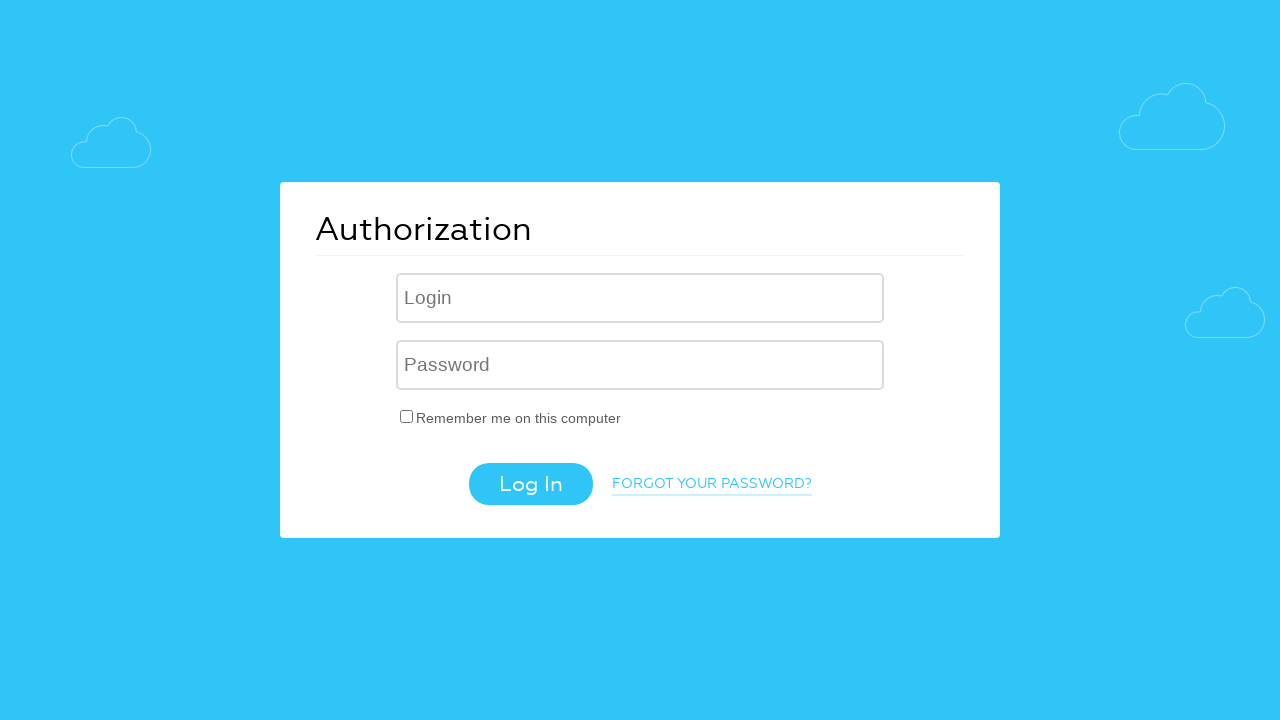

Located 'Forgot your password?' link element
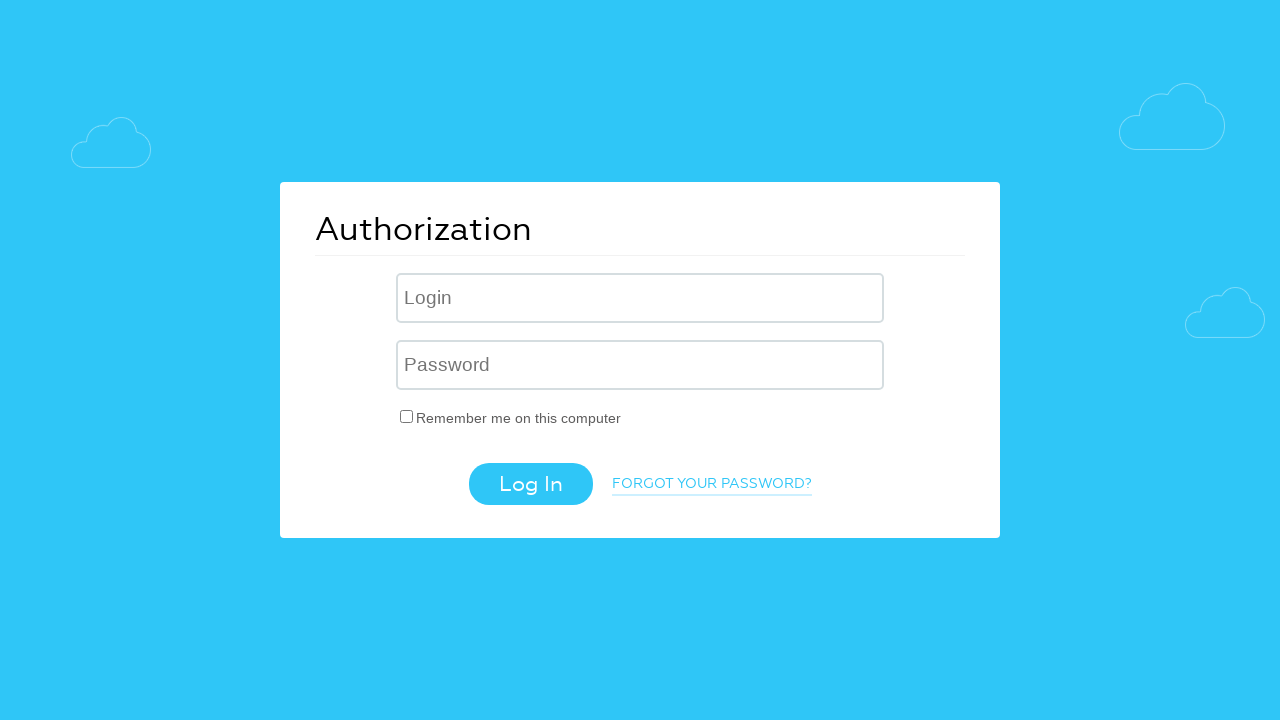

Verified 'Forgot your password?' link text is correct
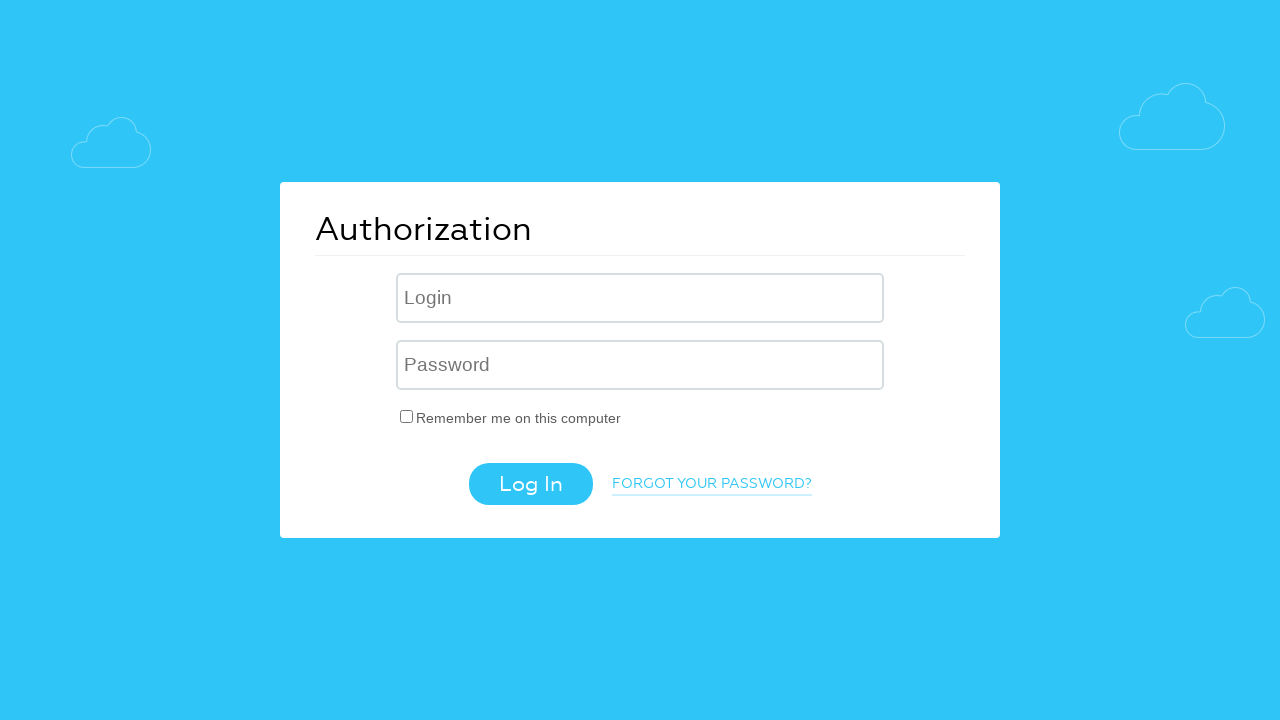

Retrieved href attribute from 'Forgot your password?' link
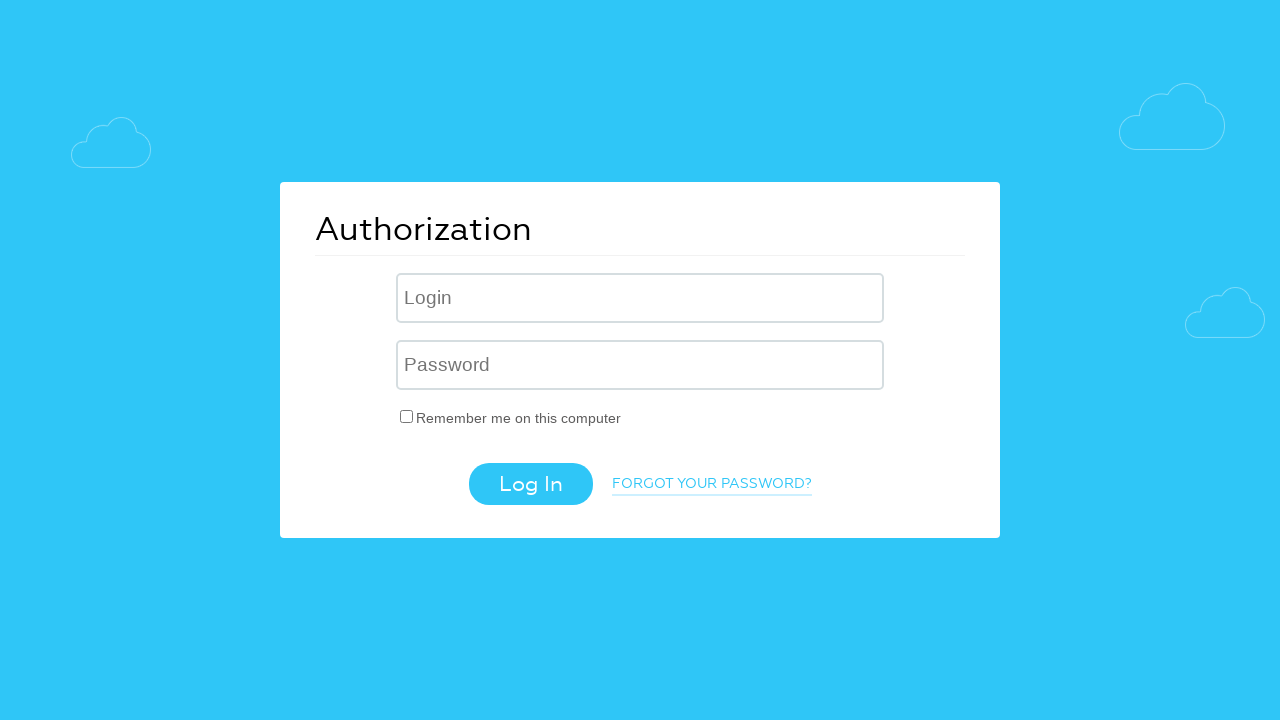

Verified 'Forgot your password?' link href contains 'forgot_password=yes' parameter
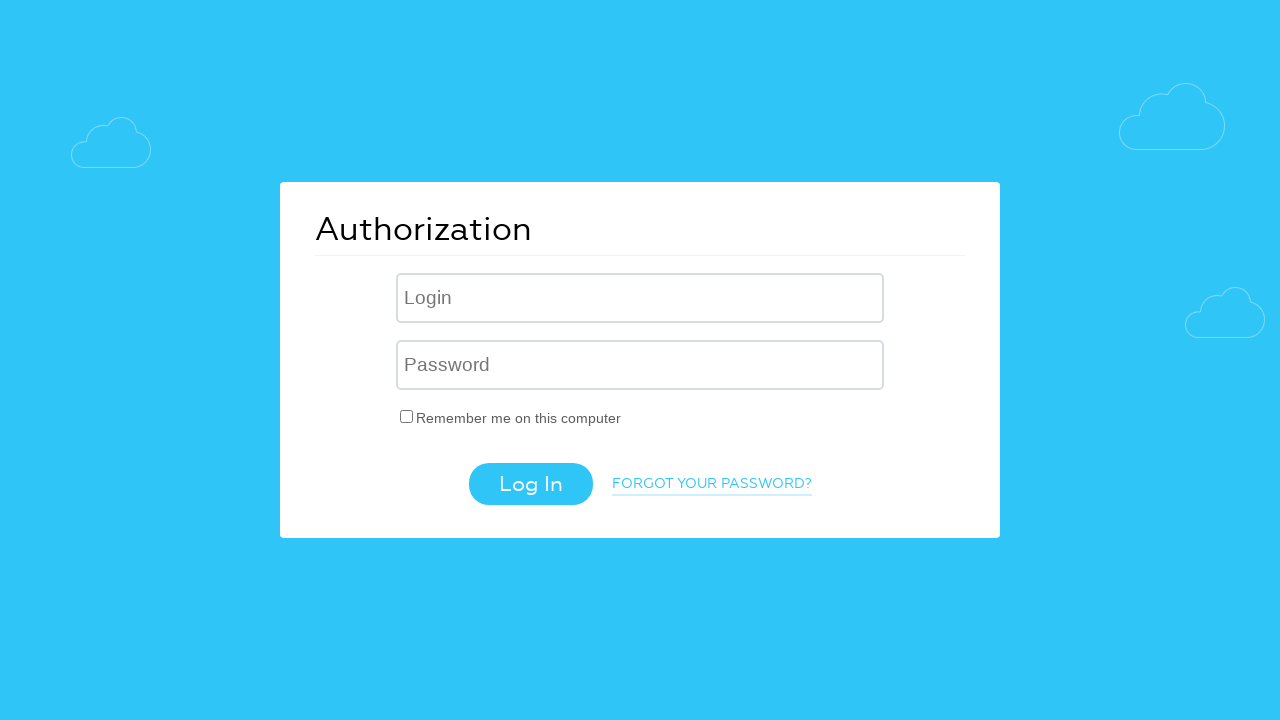

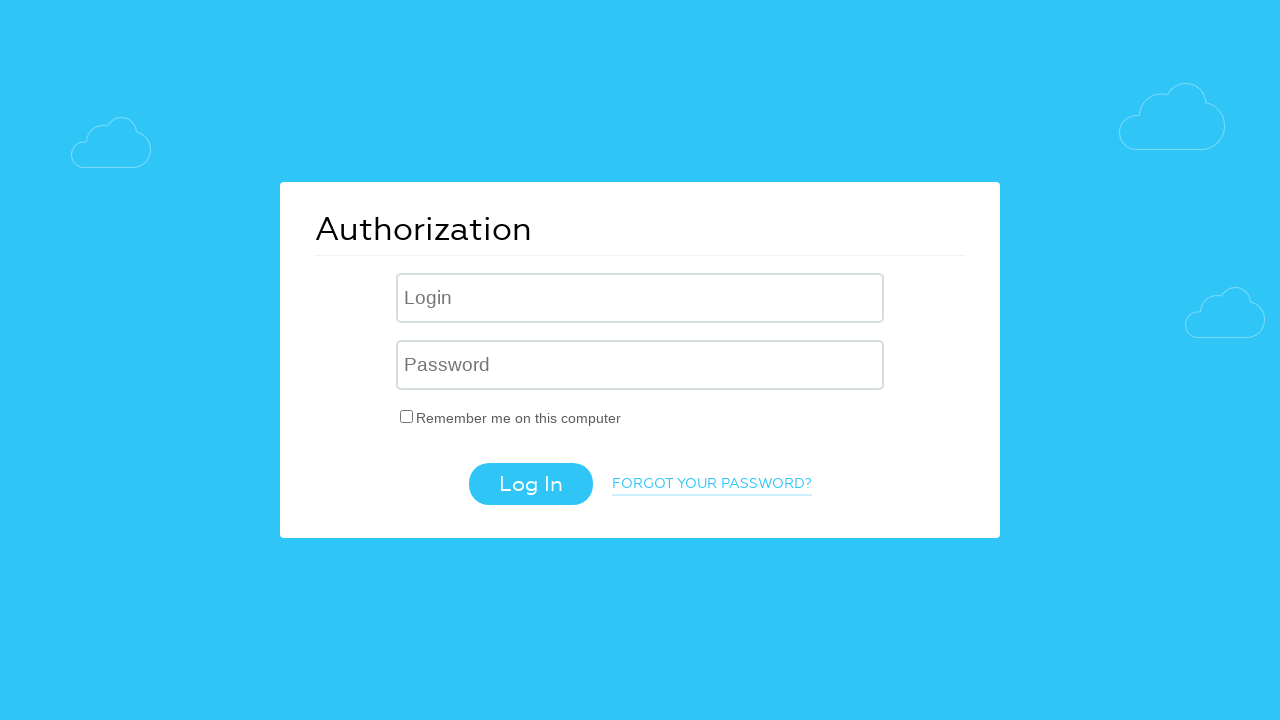